Tests the add/remove elements functionality by clicking the "Add Element" button 5 times to create delete buttons, then verifies the delete buttons are present

Starting URL: http://the-internet.herokuapp.com/add_remove_elements/

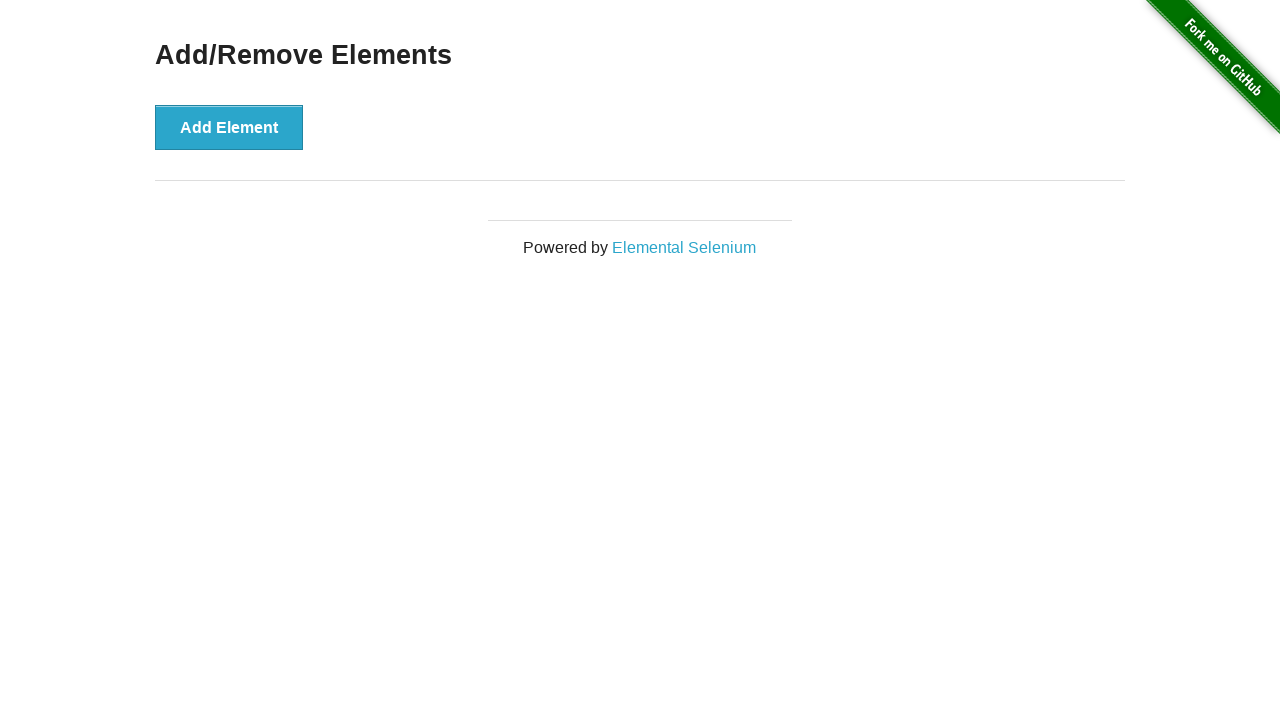

Navigated to add/remove elements page
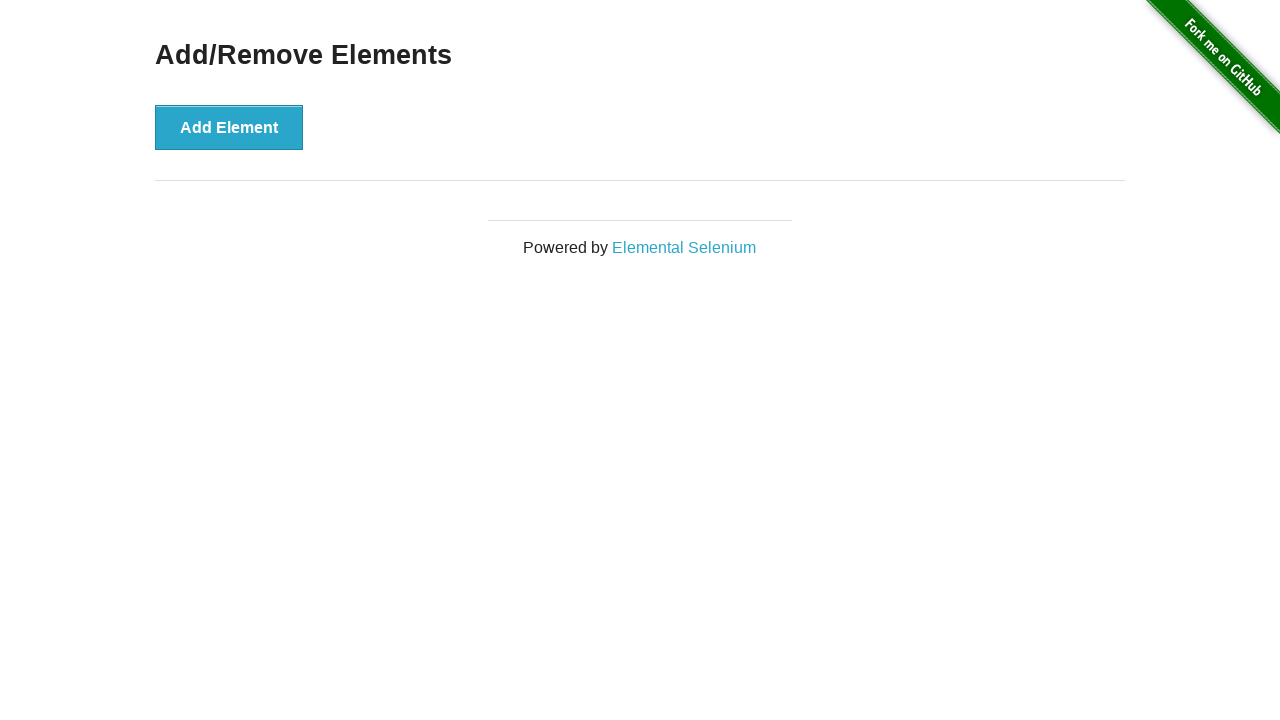

Clicked 'Add Element' button (iteration 1) at (229, 127) on [onclick="addElement()"]
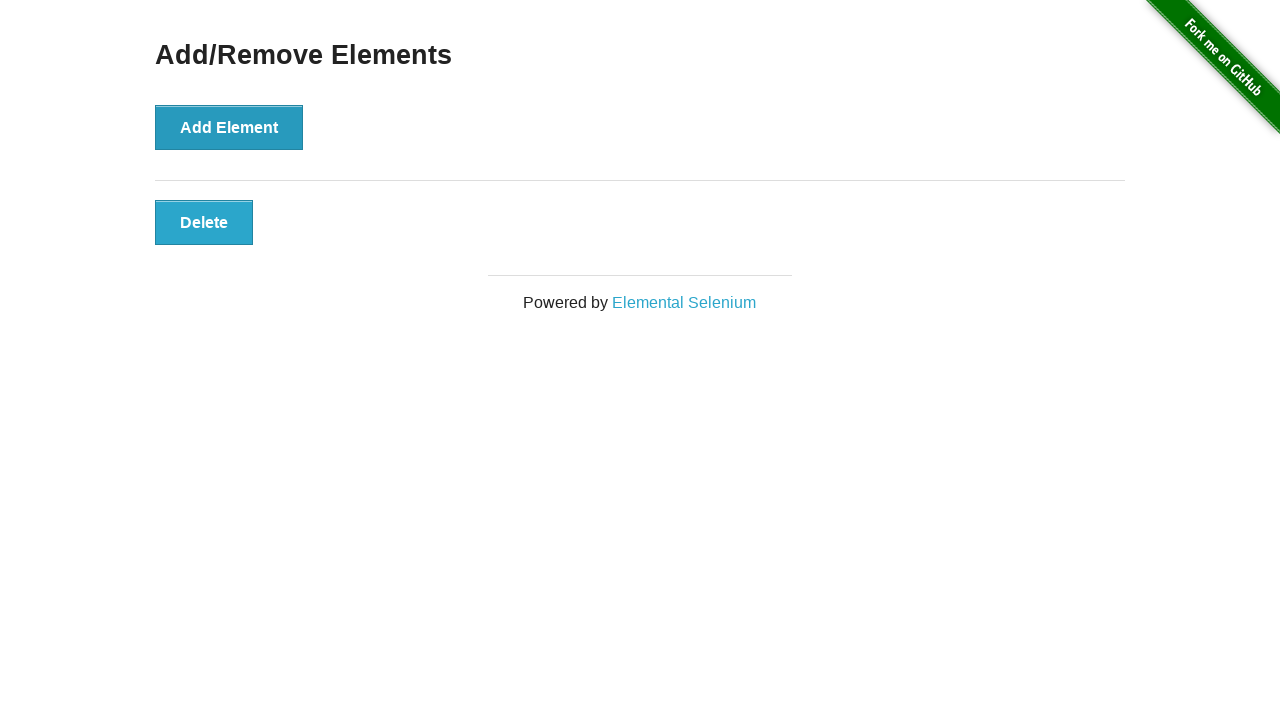

Clicked 'Add Element' button (iteration 2) at (229, 127) on [onclick="addElement()"]
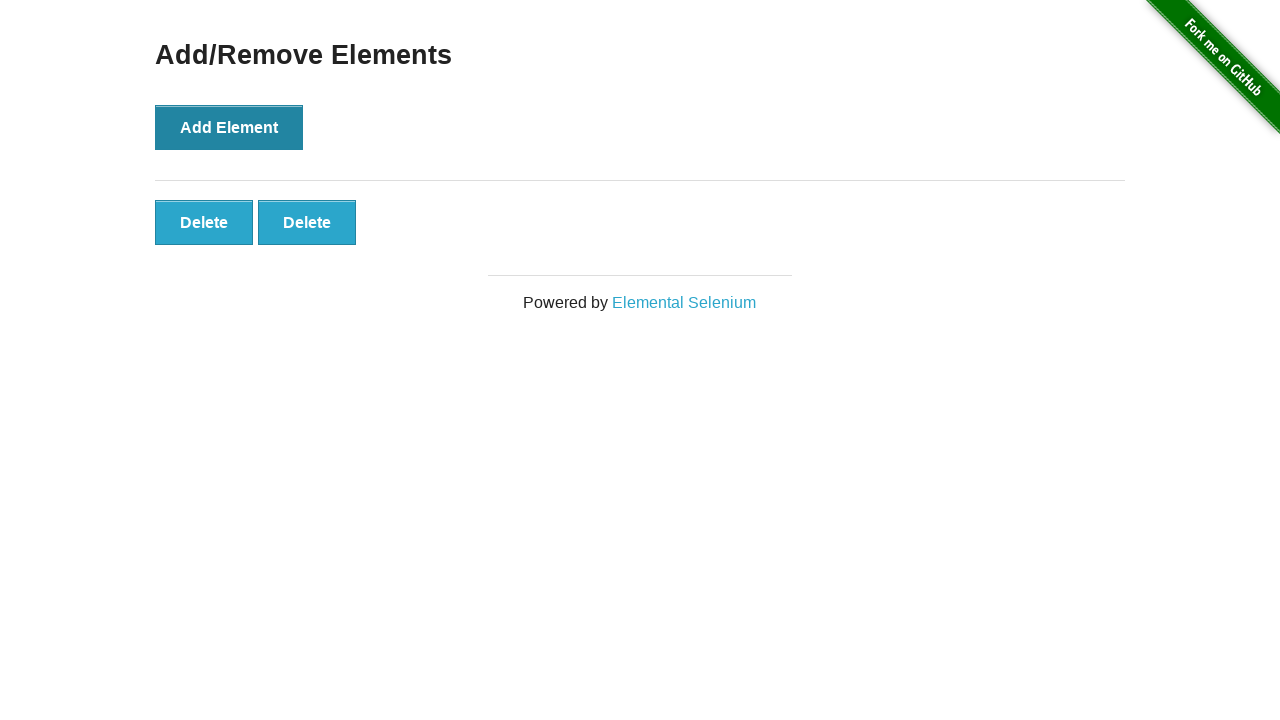

Clicked 'Add Element' button (iteration 3) at (229, 127) on [onclick="addElement()"]
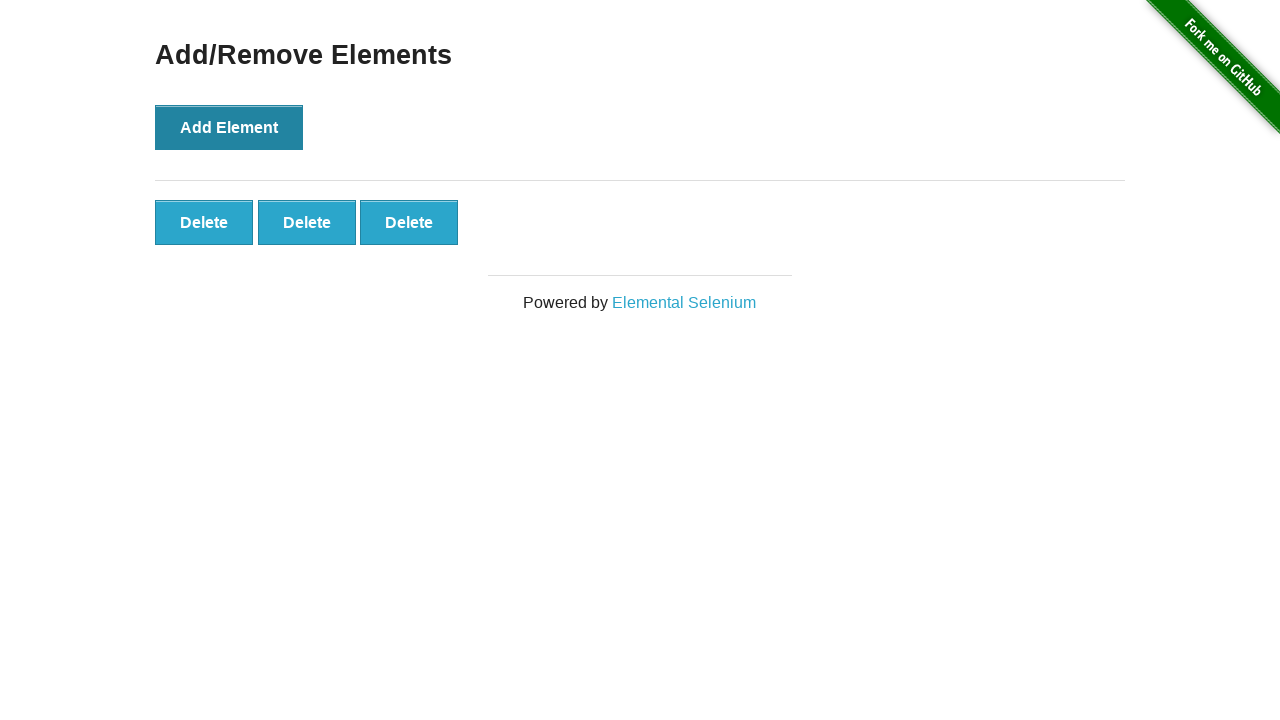

Clicked 'Add Element' button (iteration 4) at (229, 127) on [onclick="addElement()"]
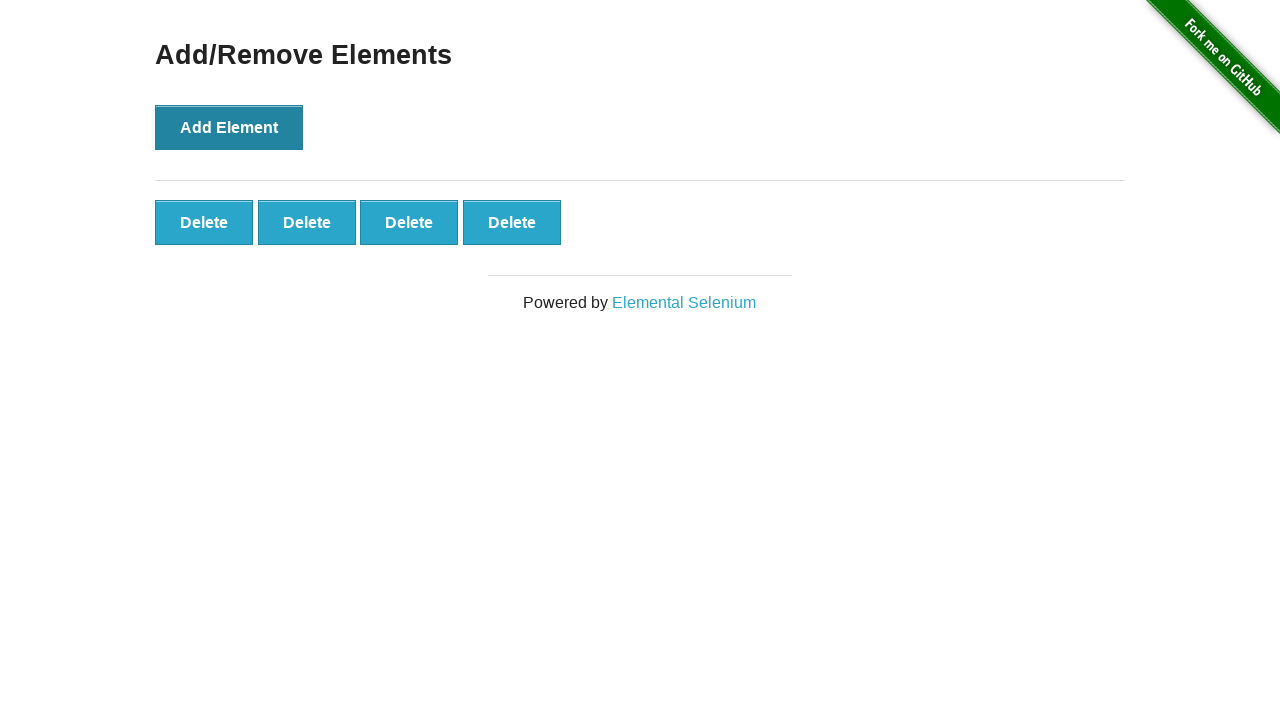

Clicked 'Add Element' button (iteration 5) at (229, 127) on [onclick="addElement()"]
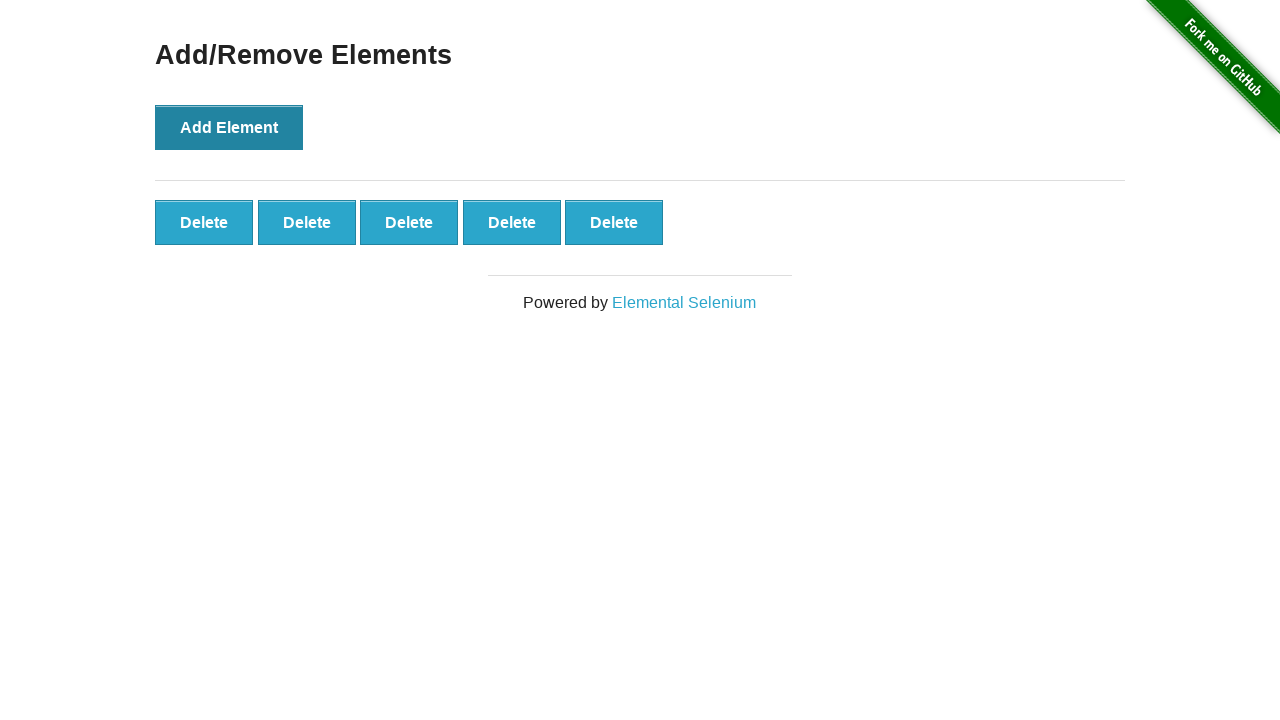

Delete buttons are now present on the page
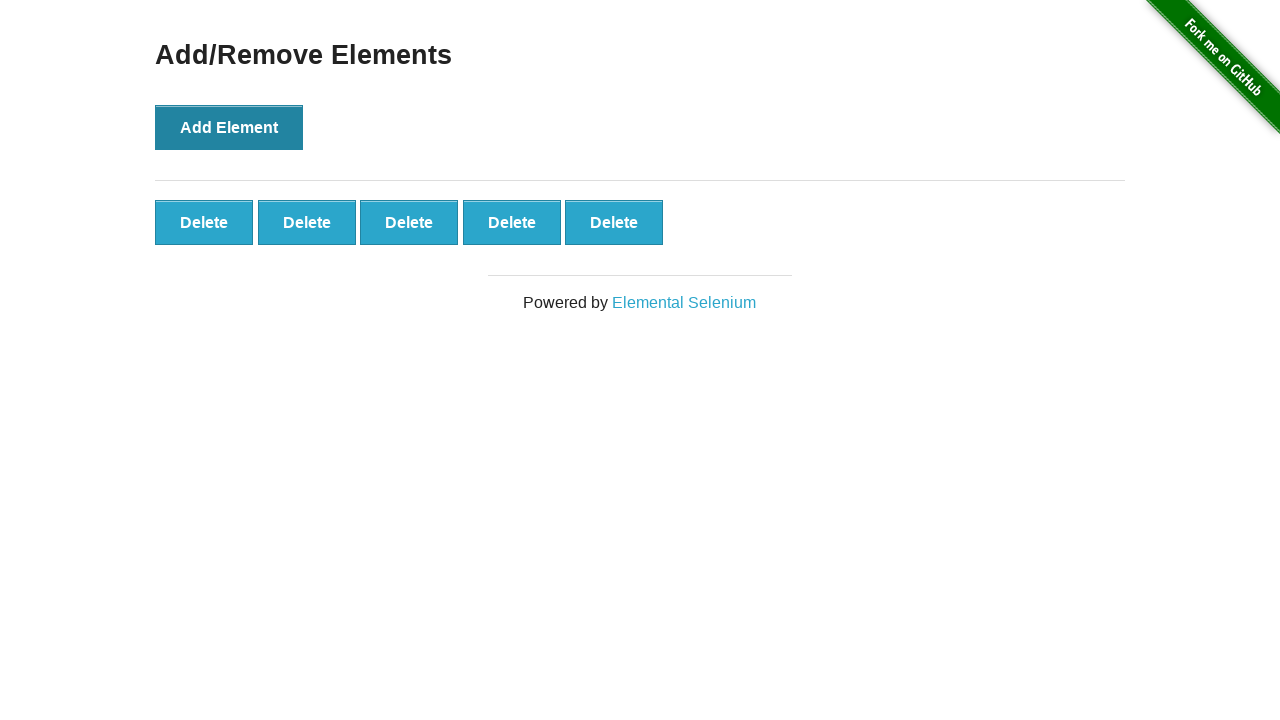

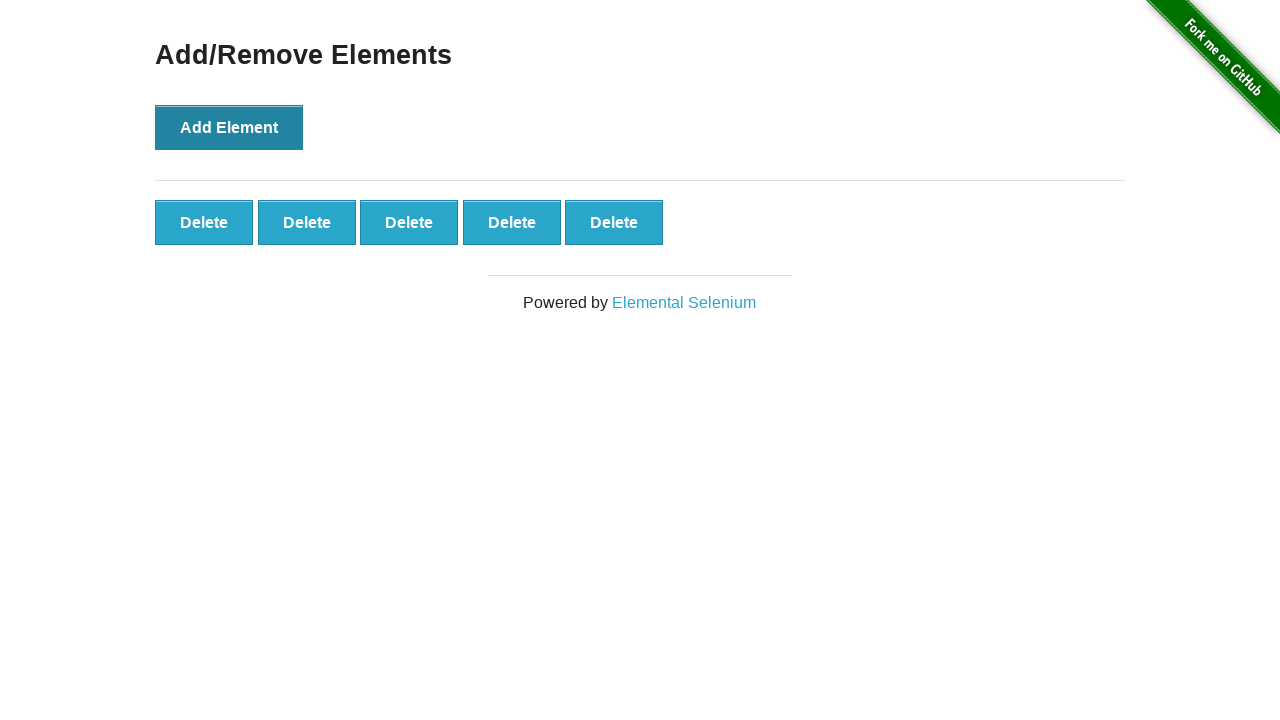